Navigates to the status codes page and clicks on the 500 status code link to verify the 500 error page loads

Starting URL: https://the-internet.herokuapp.com/status_codes

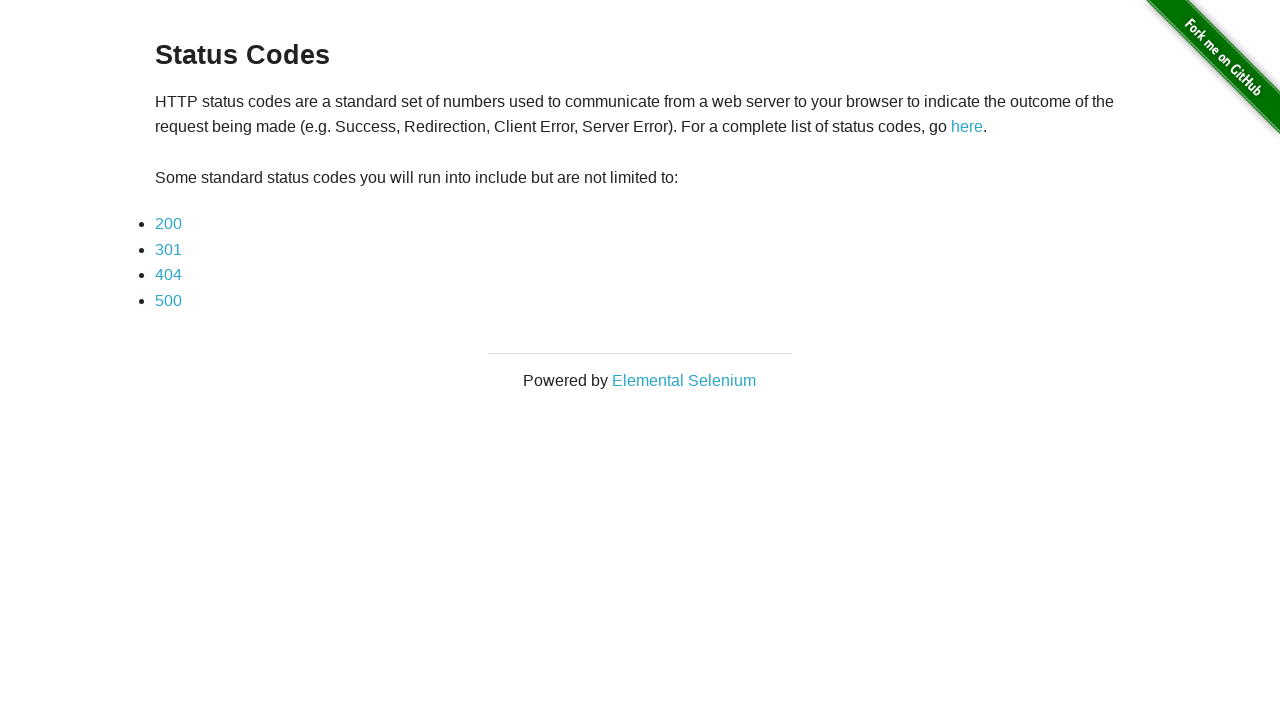

Clicked on the 500 status code link at (168, 300) on a[href='status_codes/500']
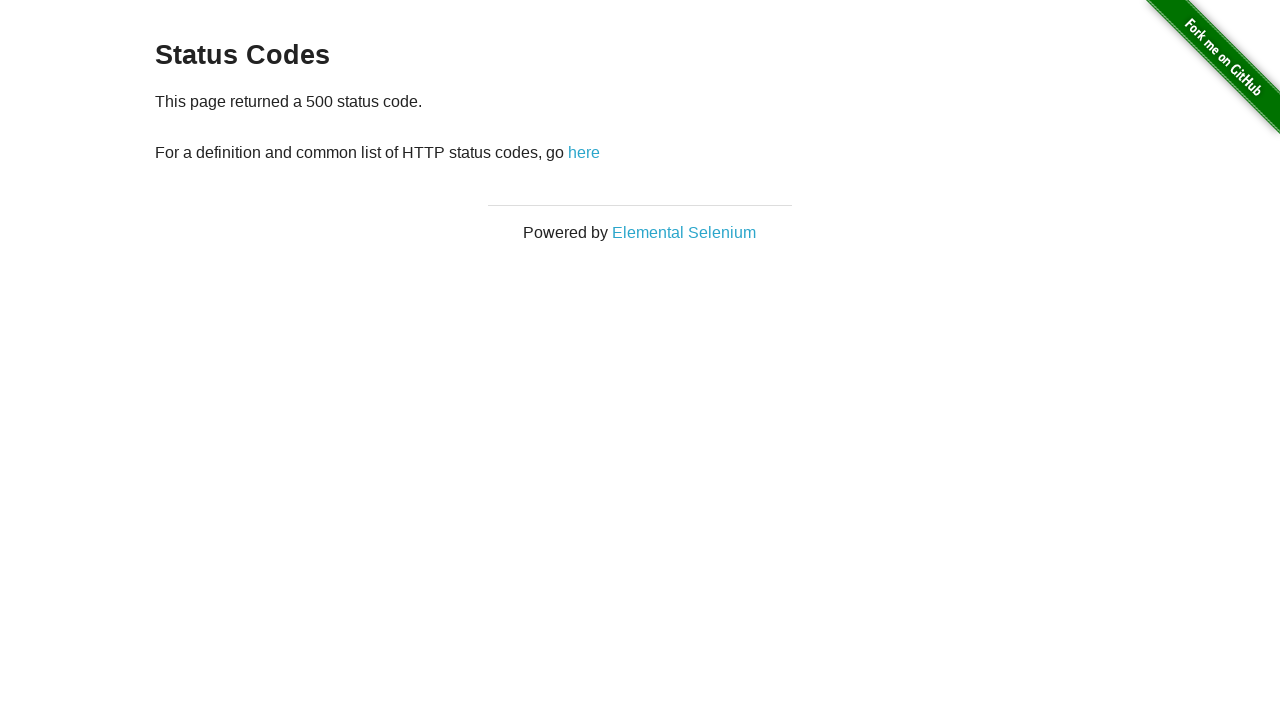

500 error page loaded successfully
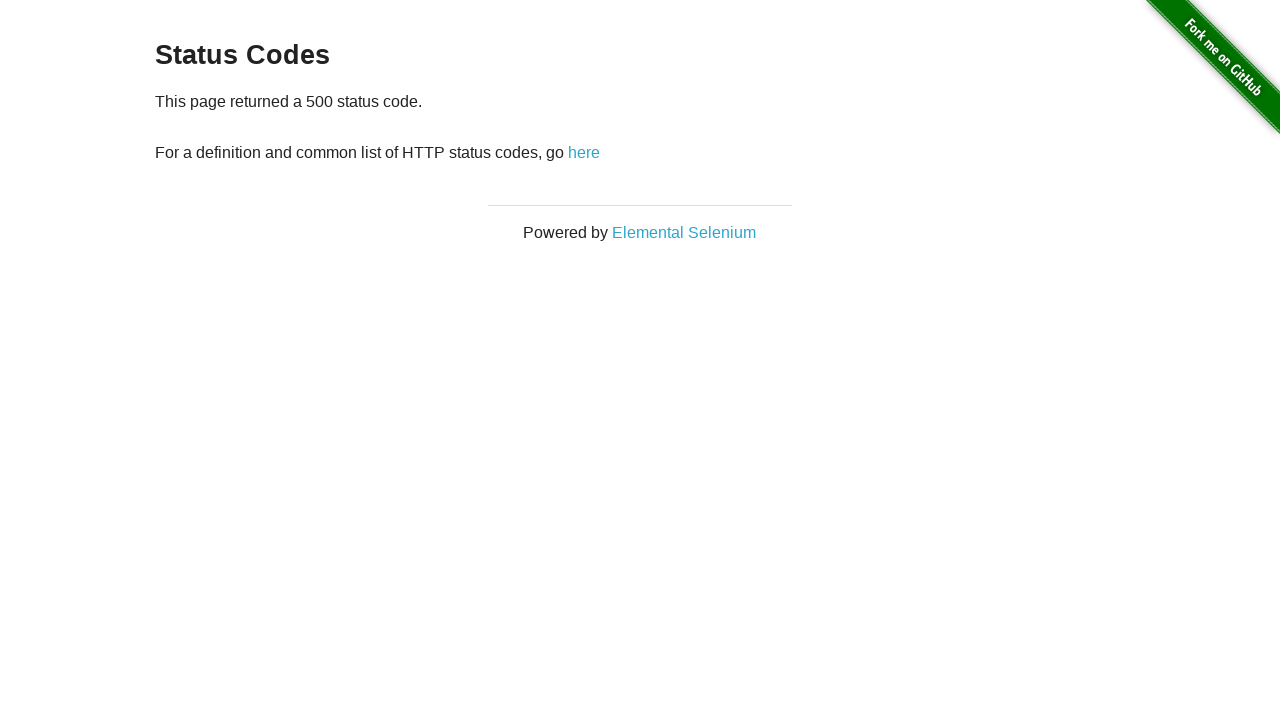

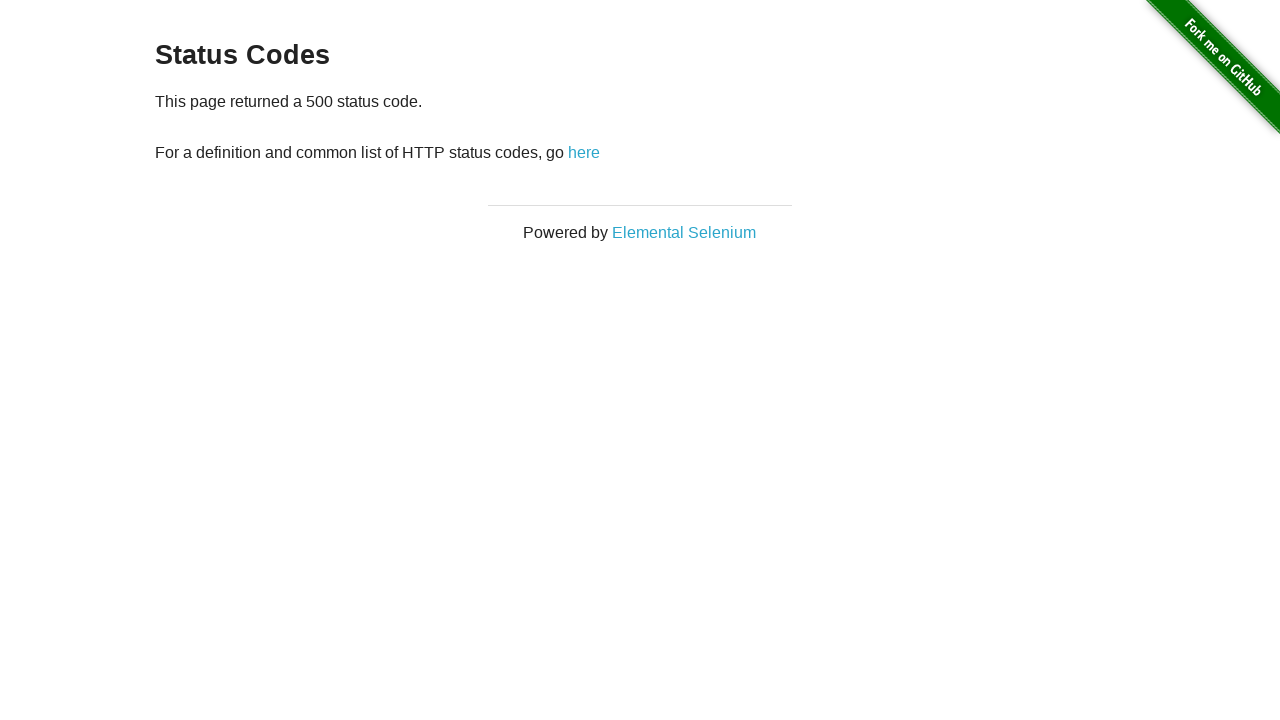